Tests navigation through the tidyverse website by clicking on Packages link, then dplyr link, and navigating back

Starting URL: https://www.tidyverse.org/

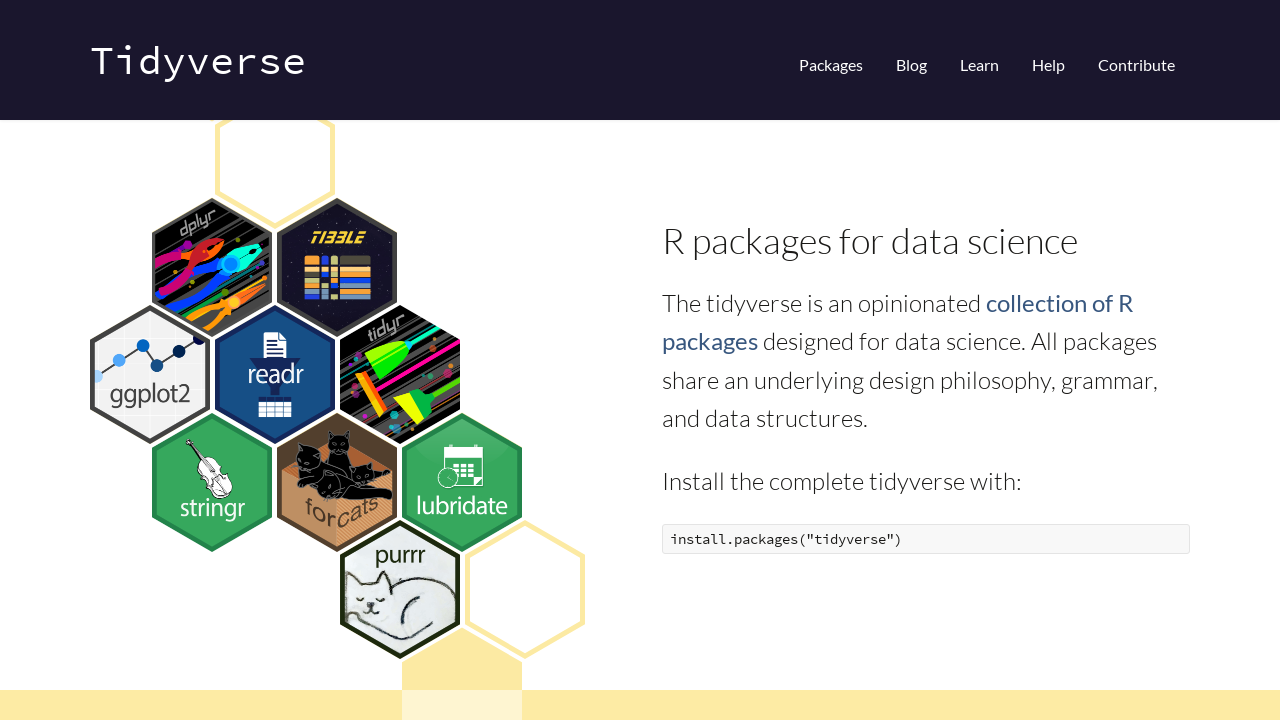

Waited for Packages link to load on tidyverse homepage
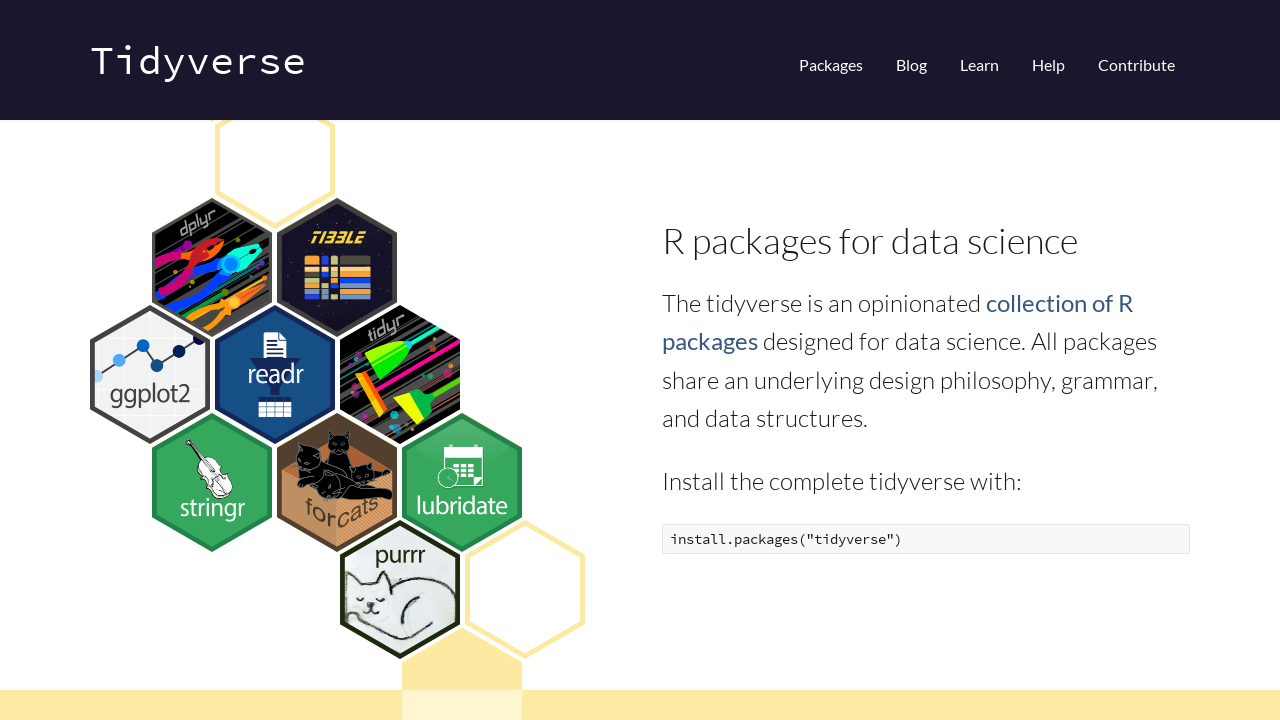

Clicked on Packages link at (831, 65) on a:has-text('Packages')
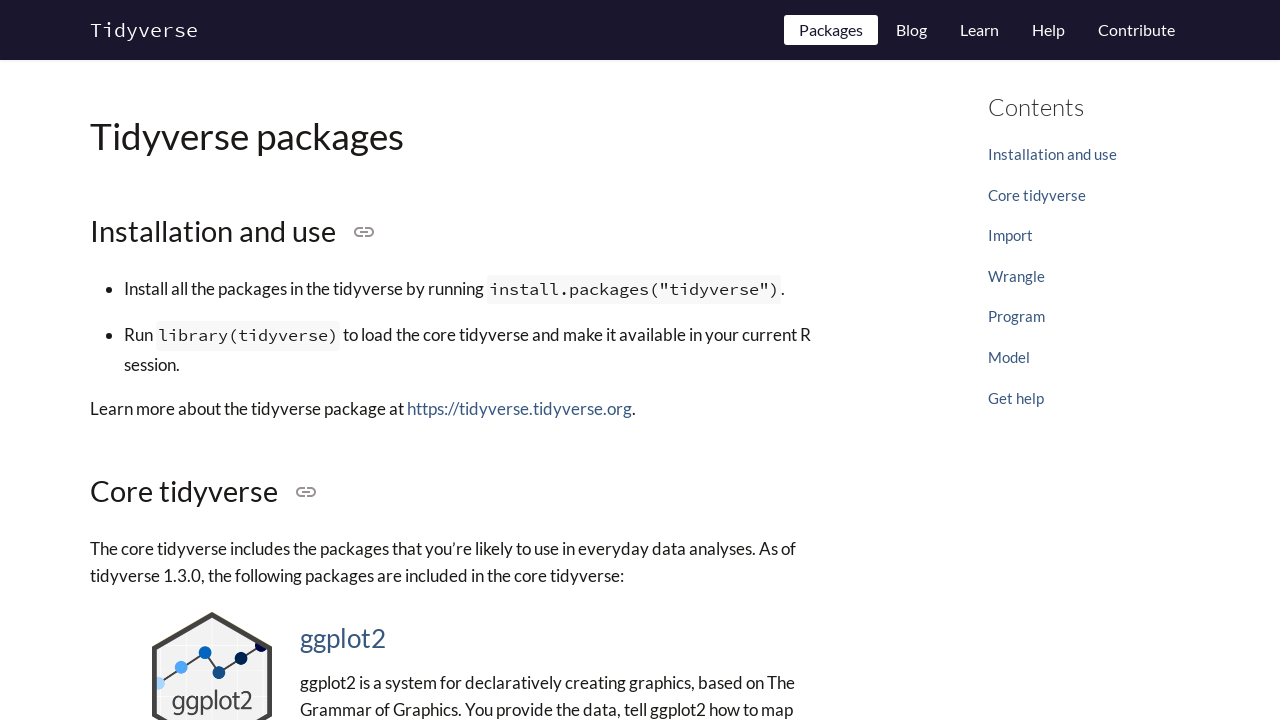

Waited for dplyr link to load on Packages page
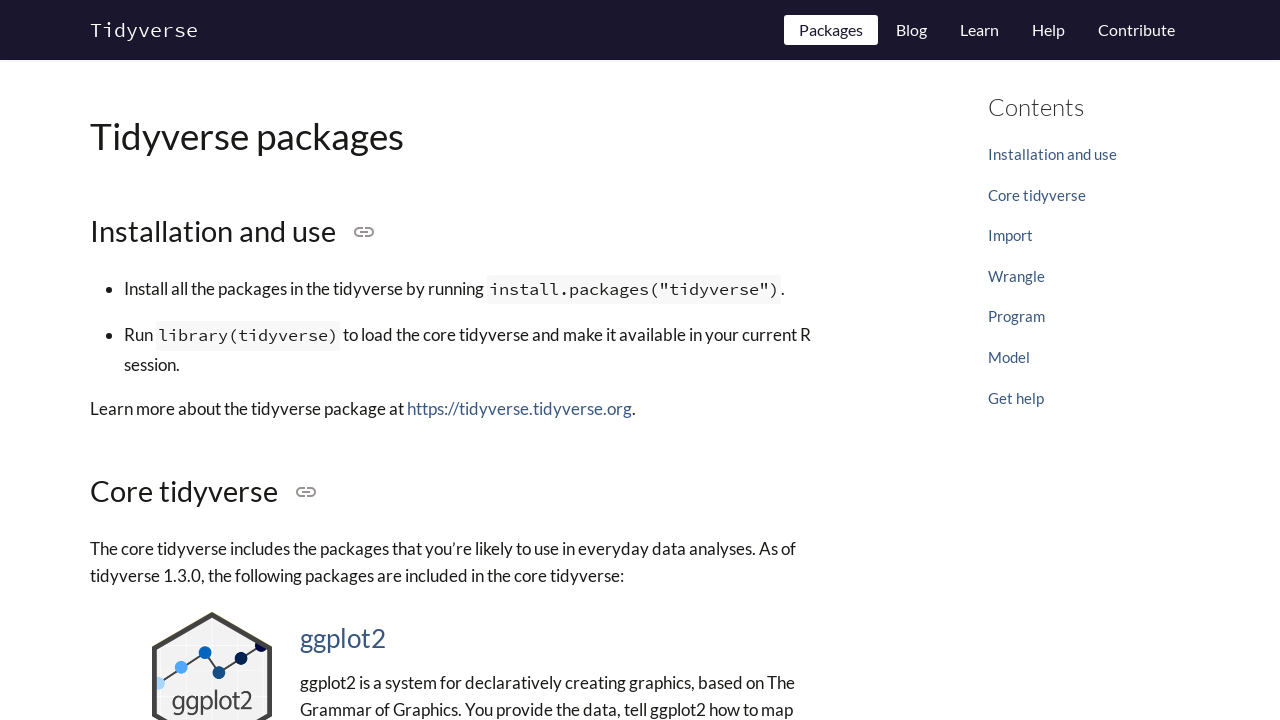

Clicked on dplyr link at (330, 360) on a:has-text('dplyr')
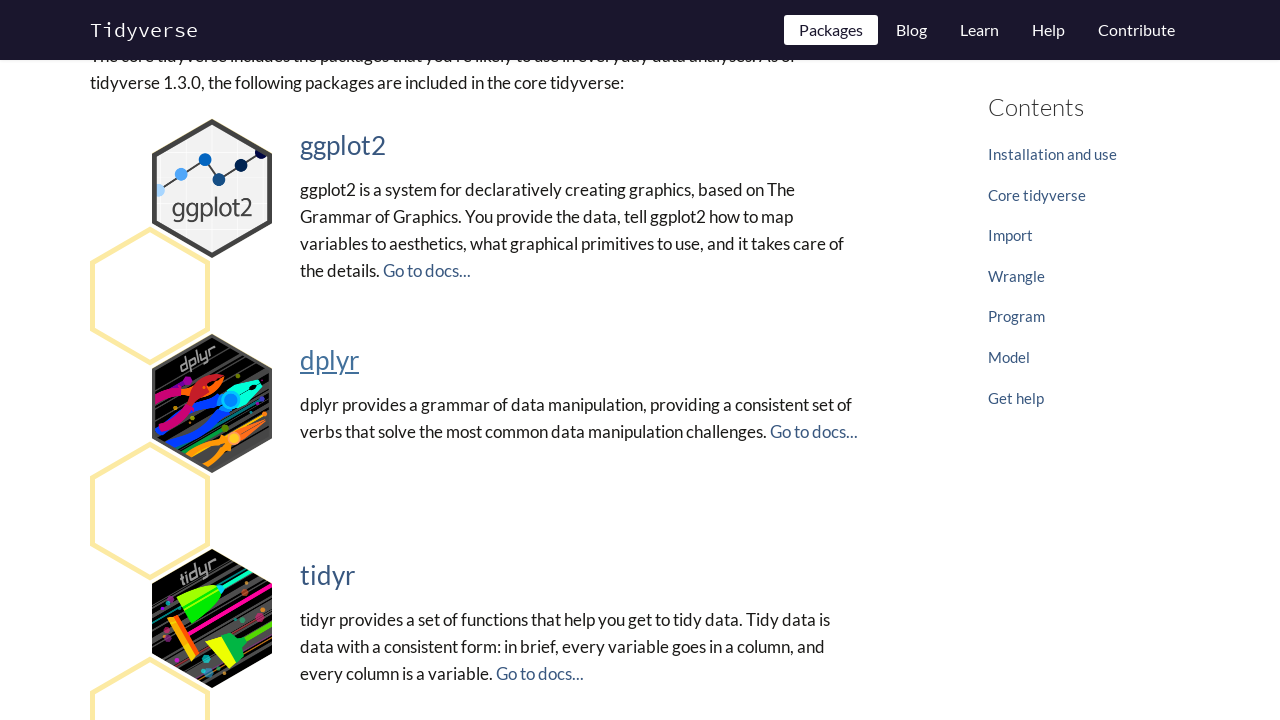

Navigated back to previous page
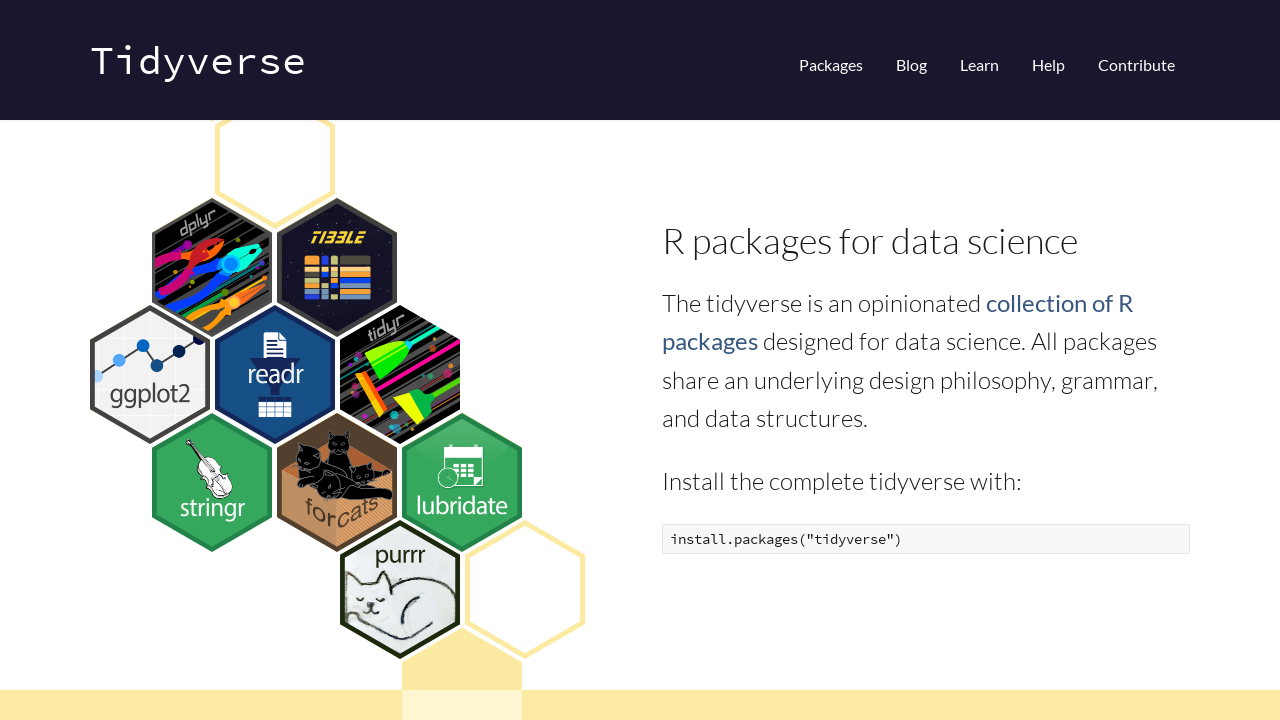

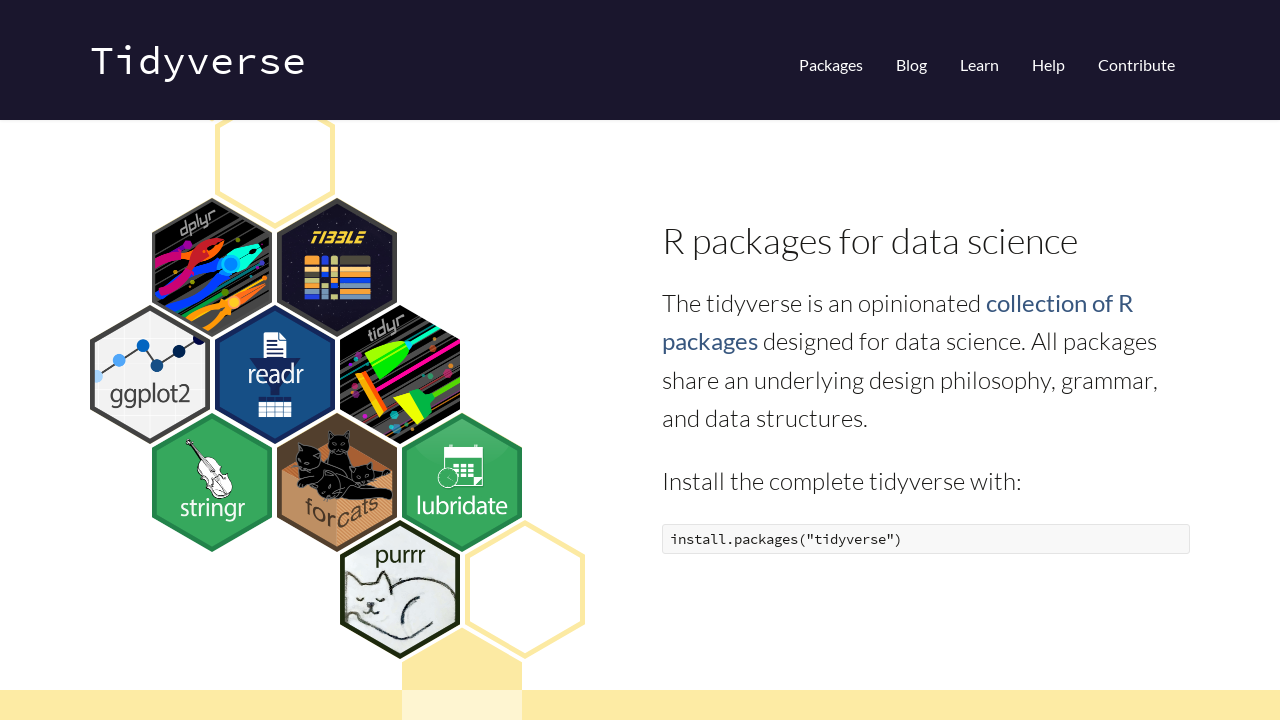